Tests calculator multiplication by entering 2e2 * 1.5 and verifying the result equals 300

Starting URL: https://calculatorhtml.onrender.com

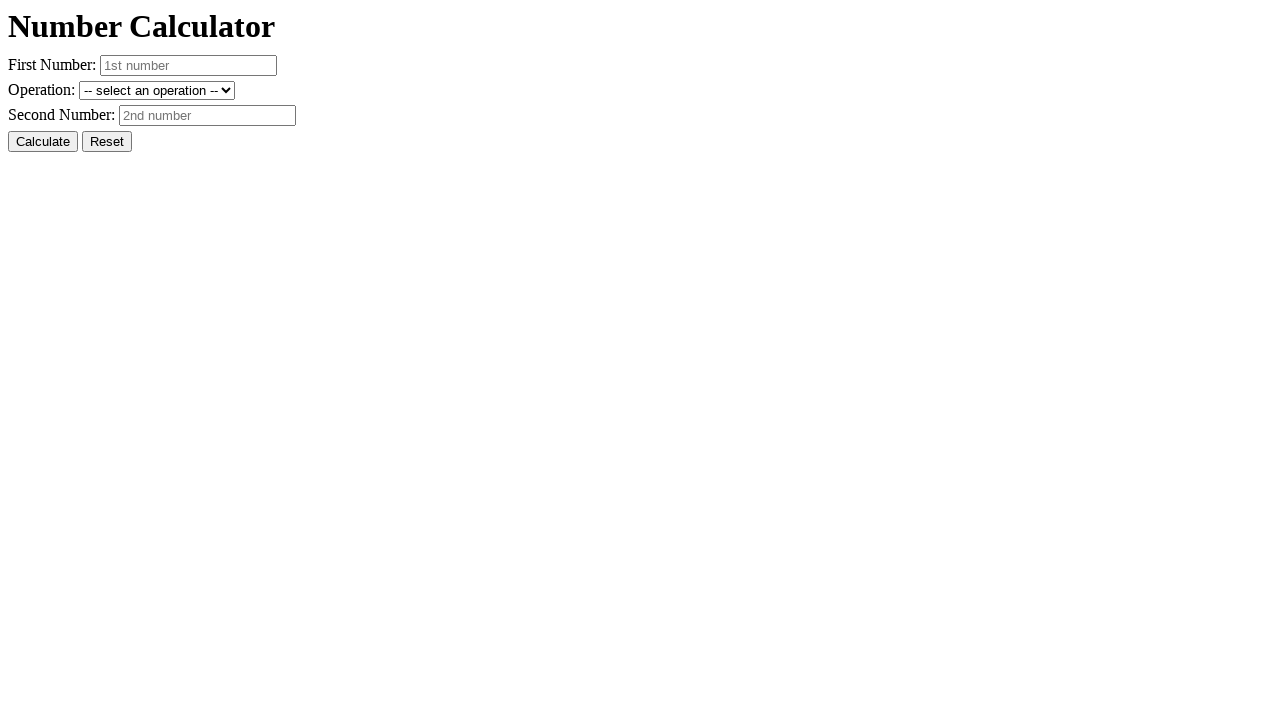

Clicked reset button to clear previous values at (107, 142) on #resetButton
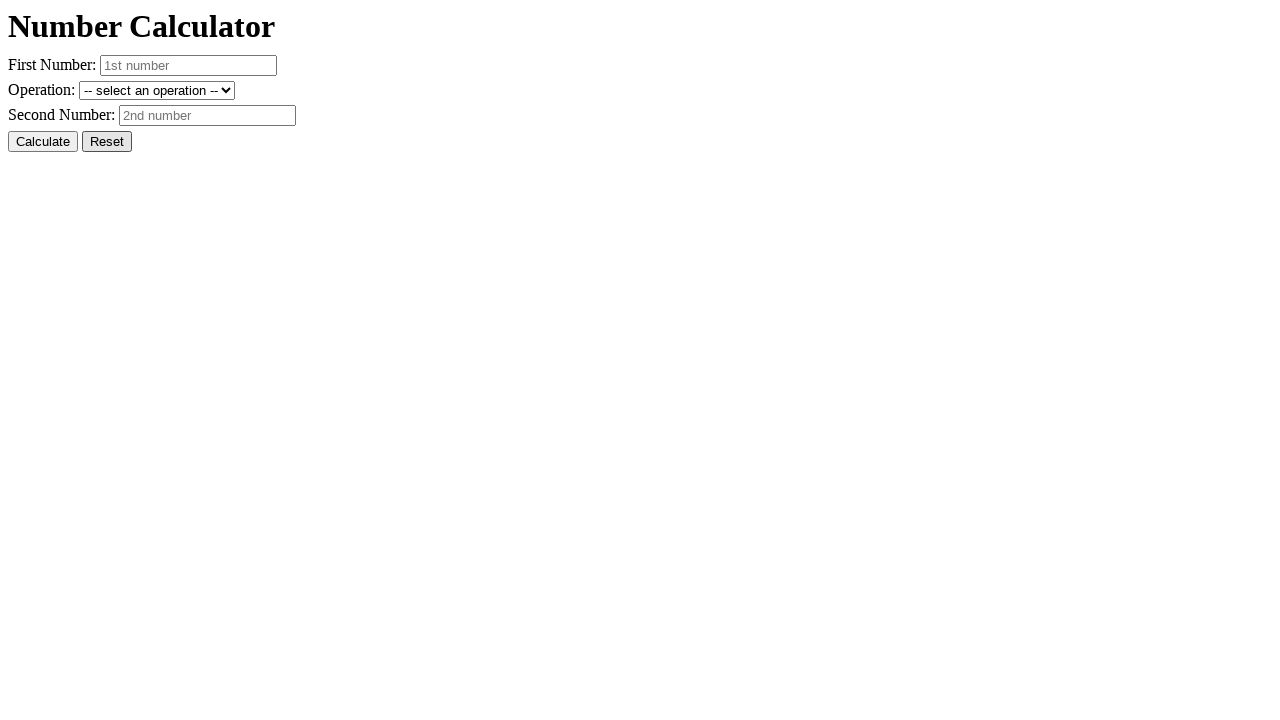

Entered first number '2e2' in scientific notation on #number1
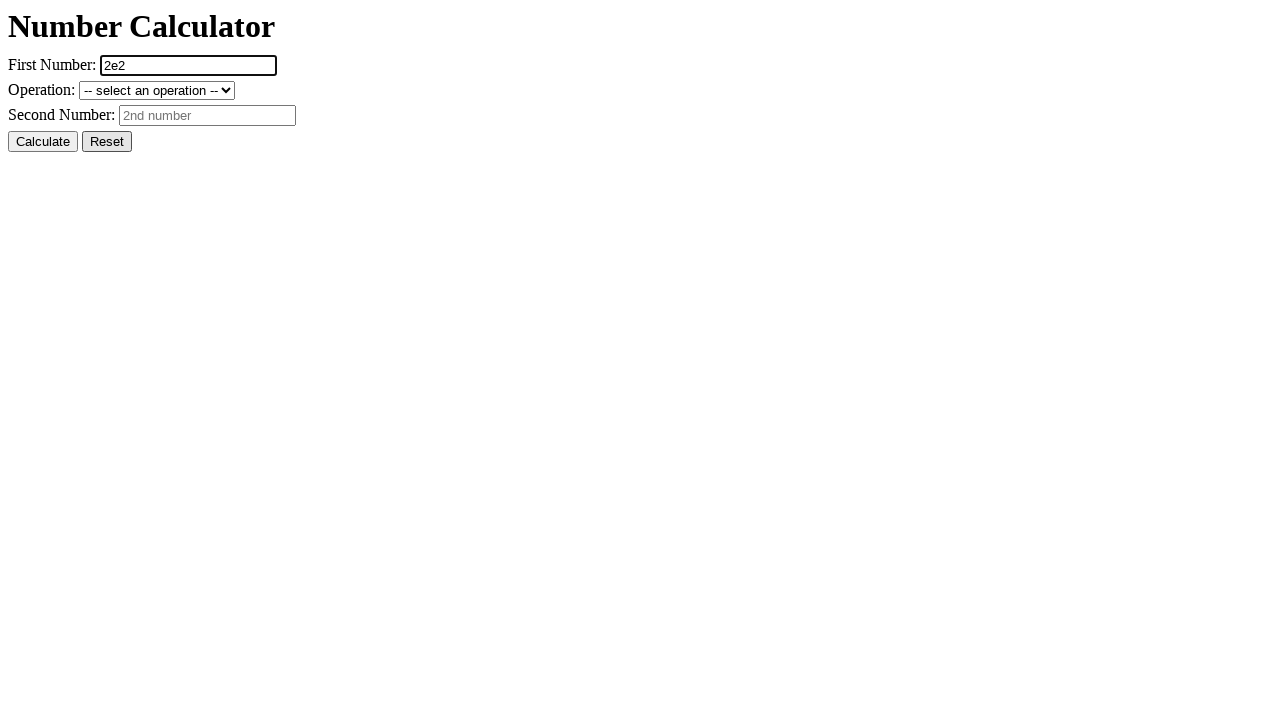

Entered second number '1.5' on #number2
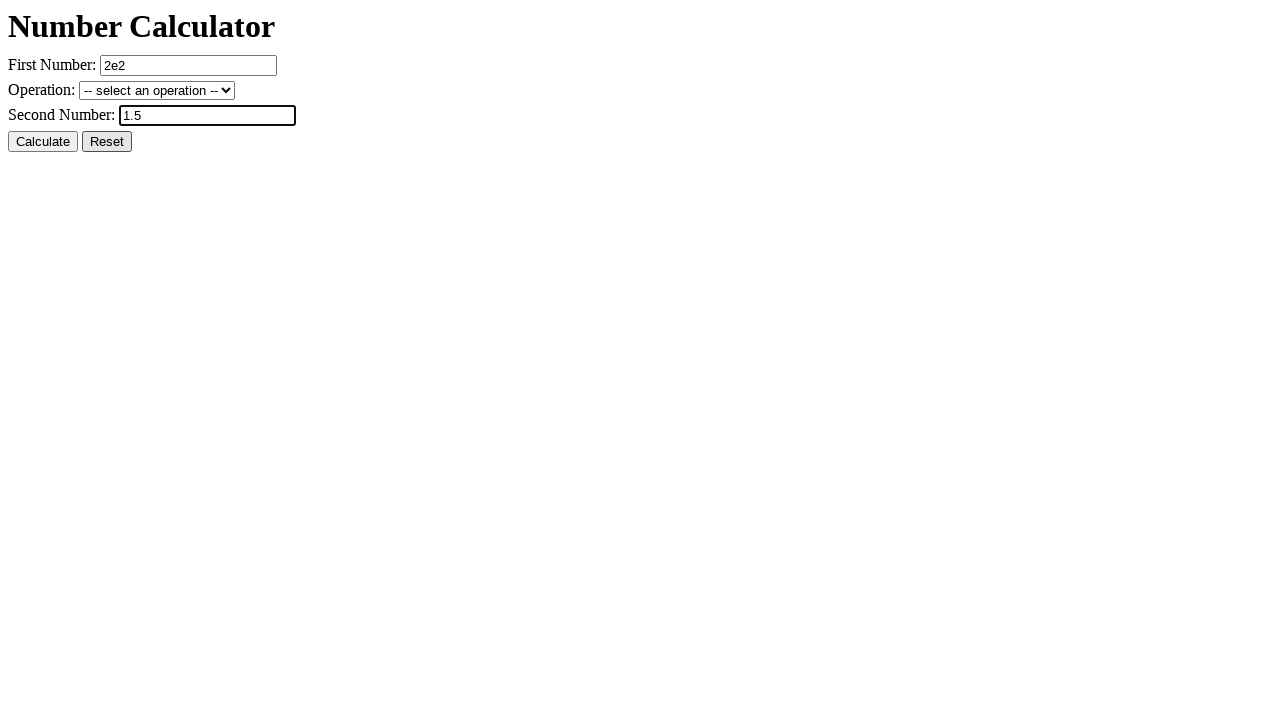

Selected multiplication operation on #operation
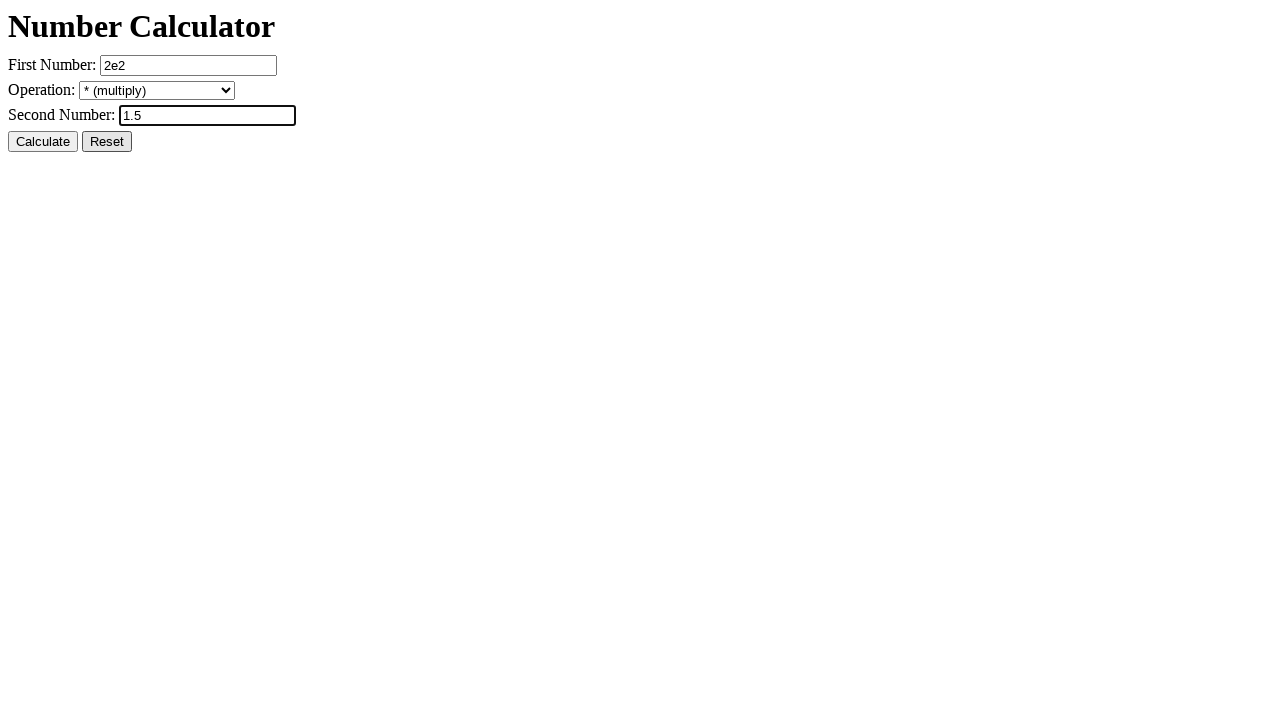

Clicked calculate button to compute 2e2 * 1.5 at (43, 142) on #calcButton
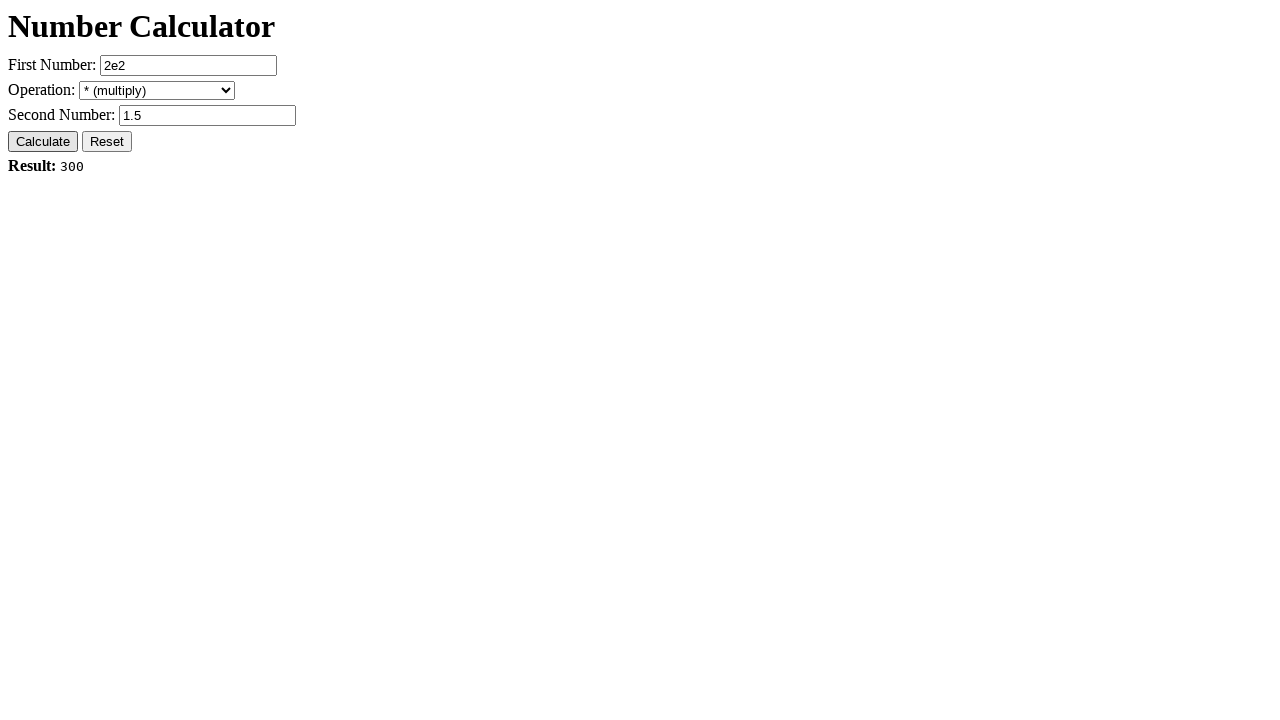

Result element loaded and displayed
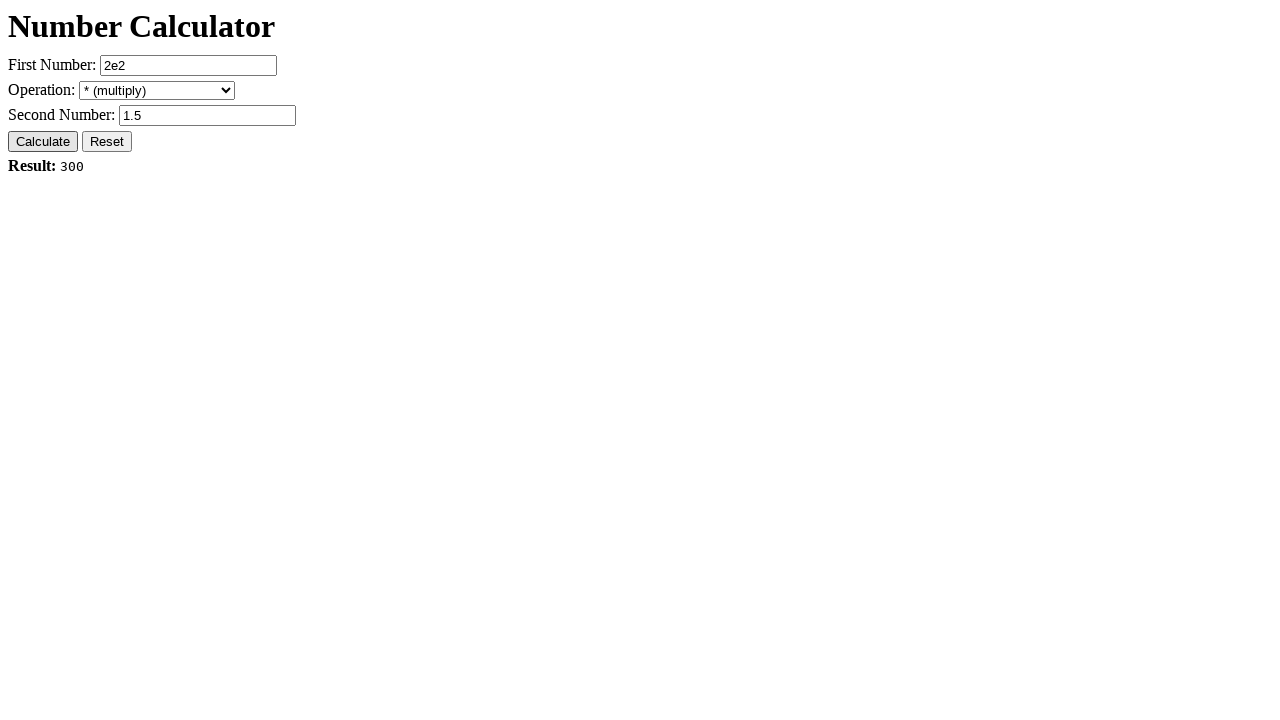

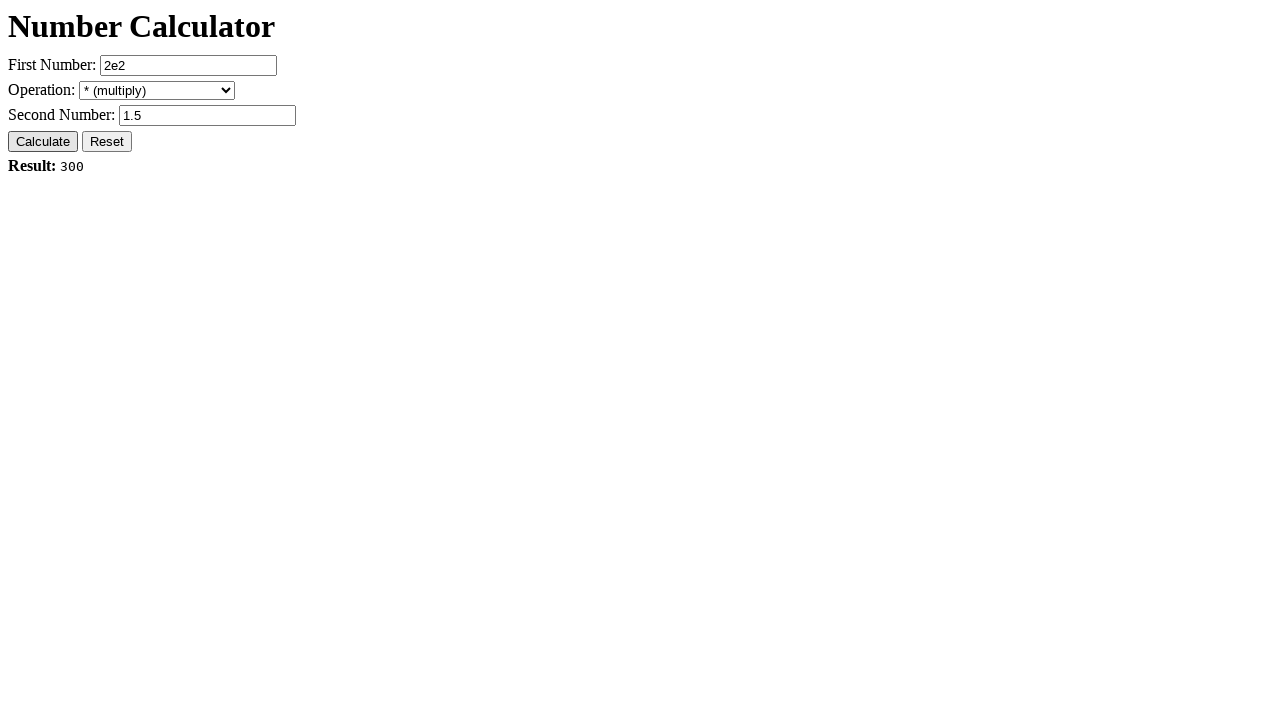